Tests a registration form by filling in required fields (first name, last name, email) and submitting the form, then verifies successful registration message is displayed.

Starting URL: http://suninjuly.github.io/registration1.html

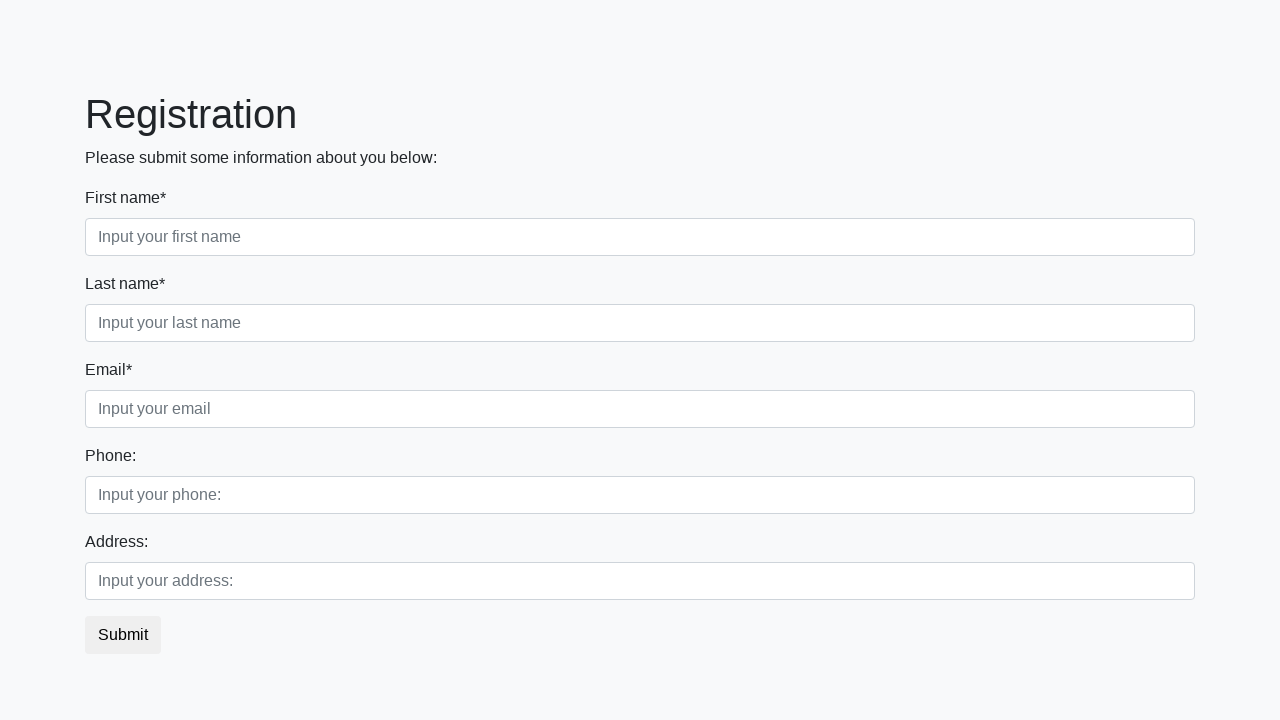

Filled first name field with 'Ivan' on .first_block .first
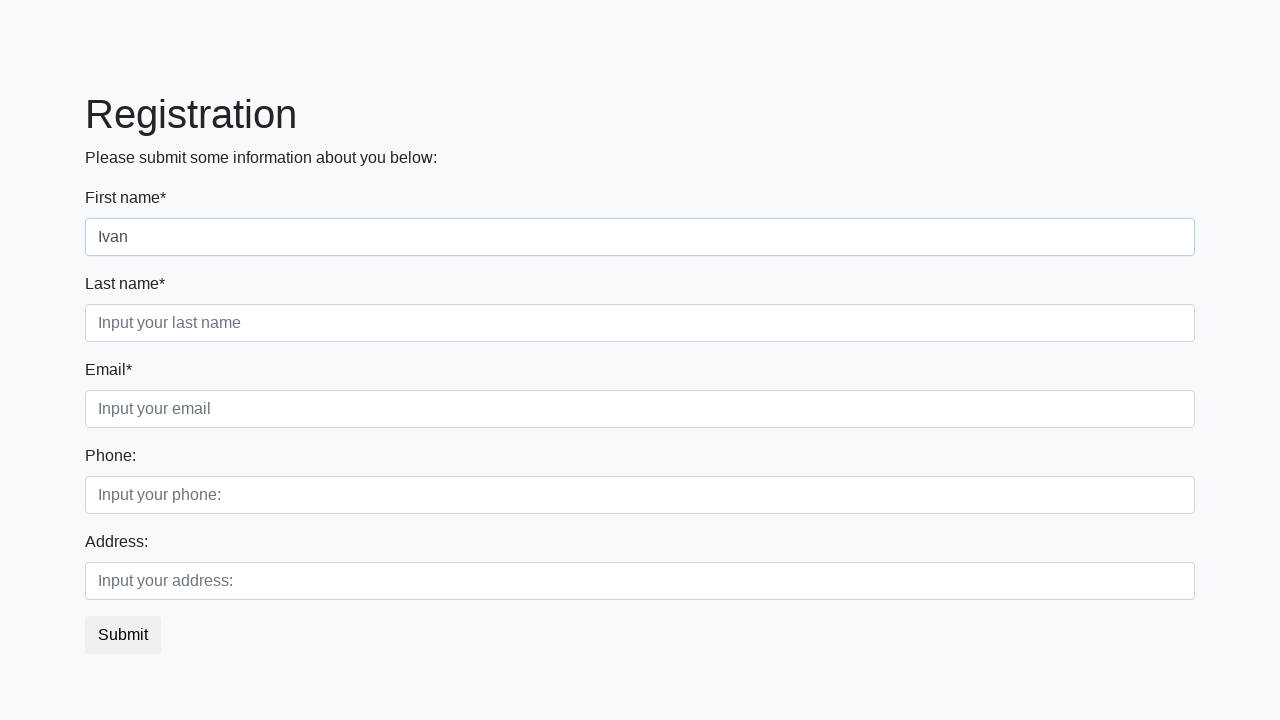

Filled last name field with 'TestUser' on .first_block .second
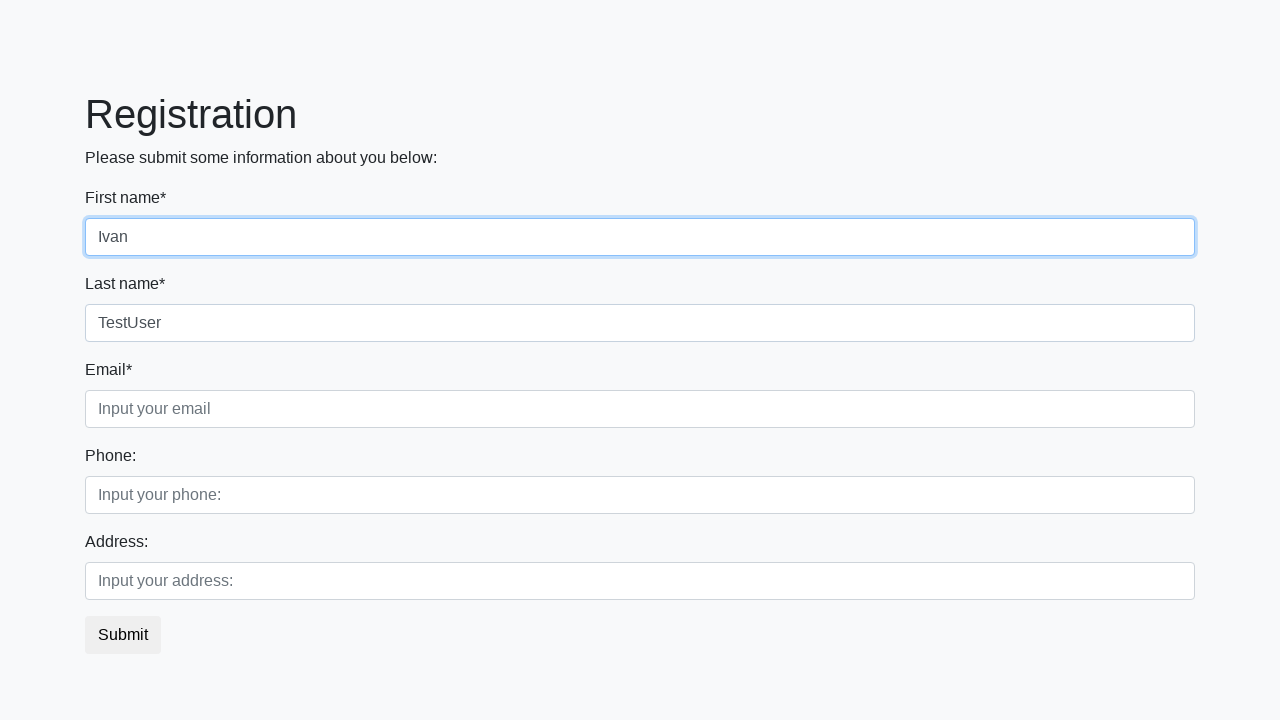

Filled email field with 'ivan.test@mail.com' on .first_block .third
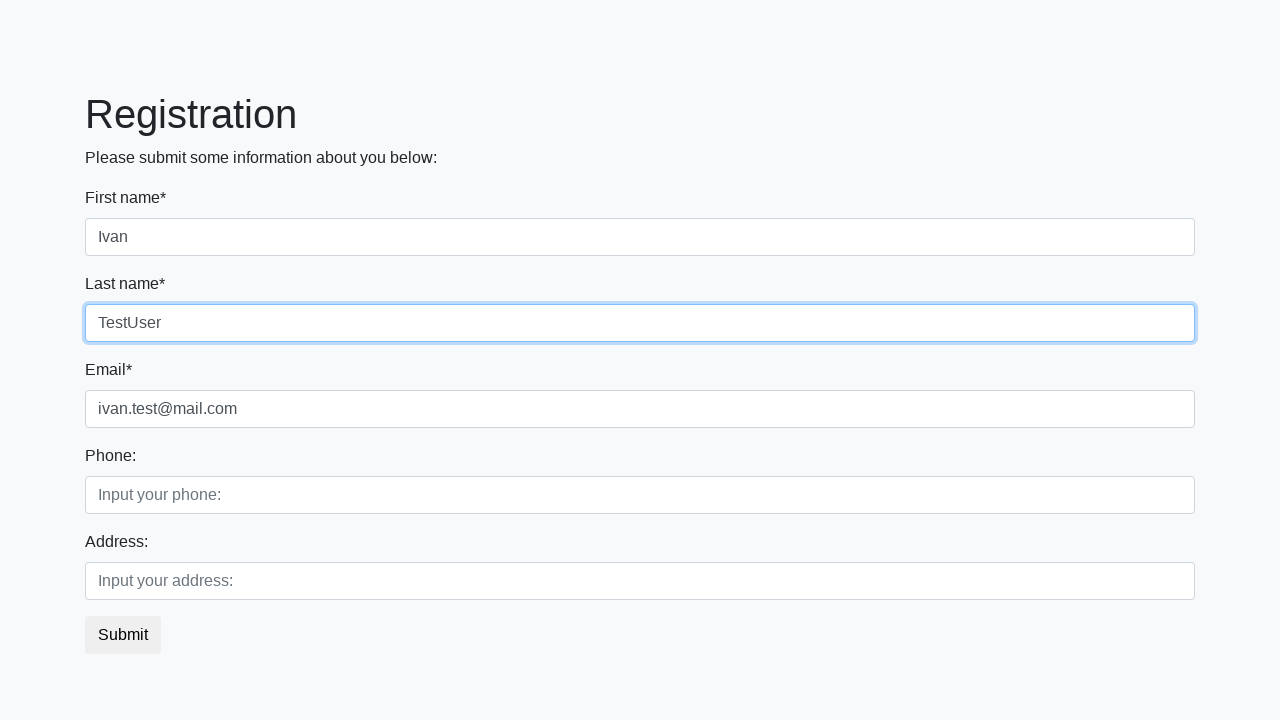

Clicked the submit button at (123, 635) on button.btn
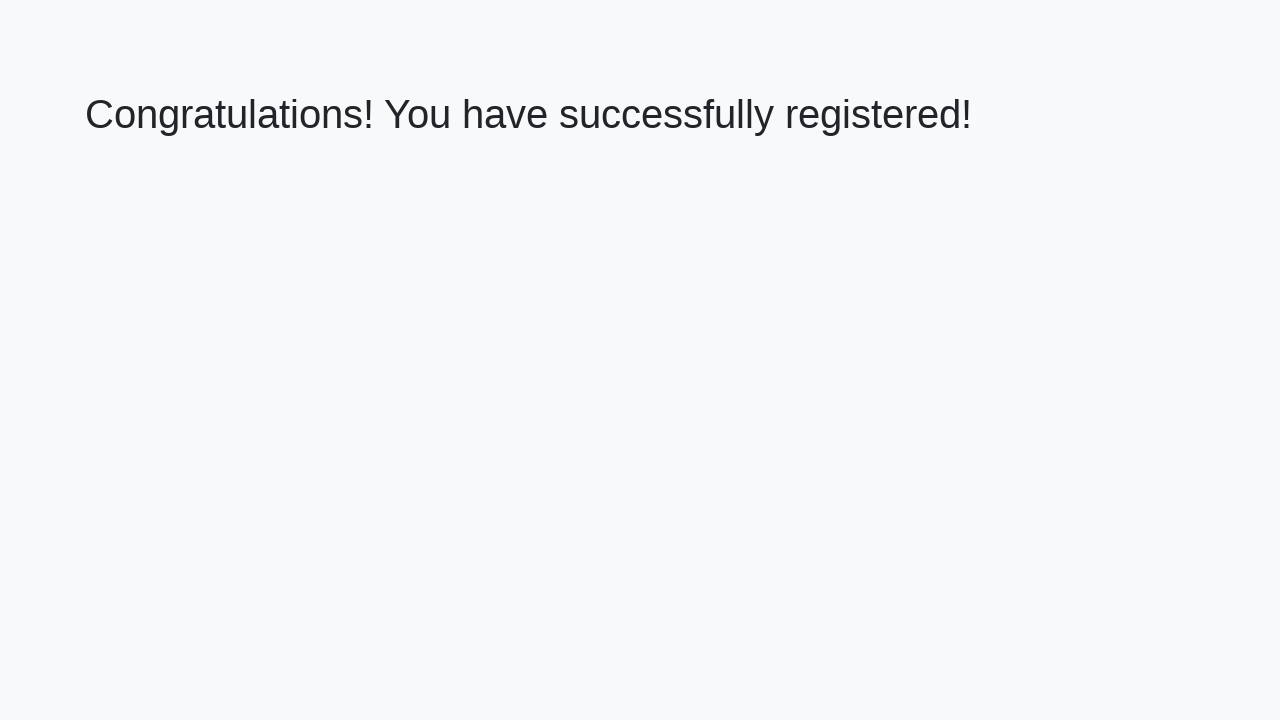

Success message element loaded
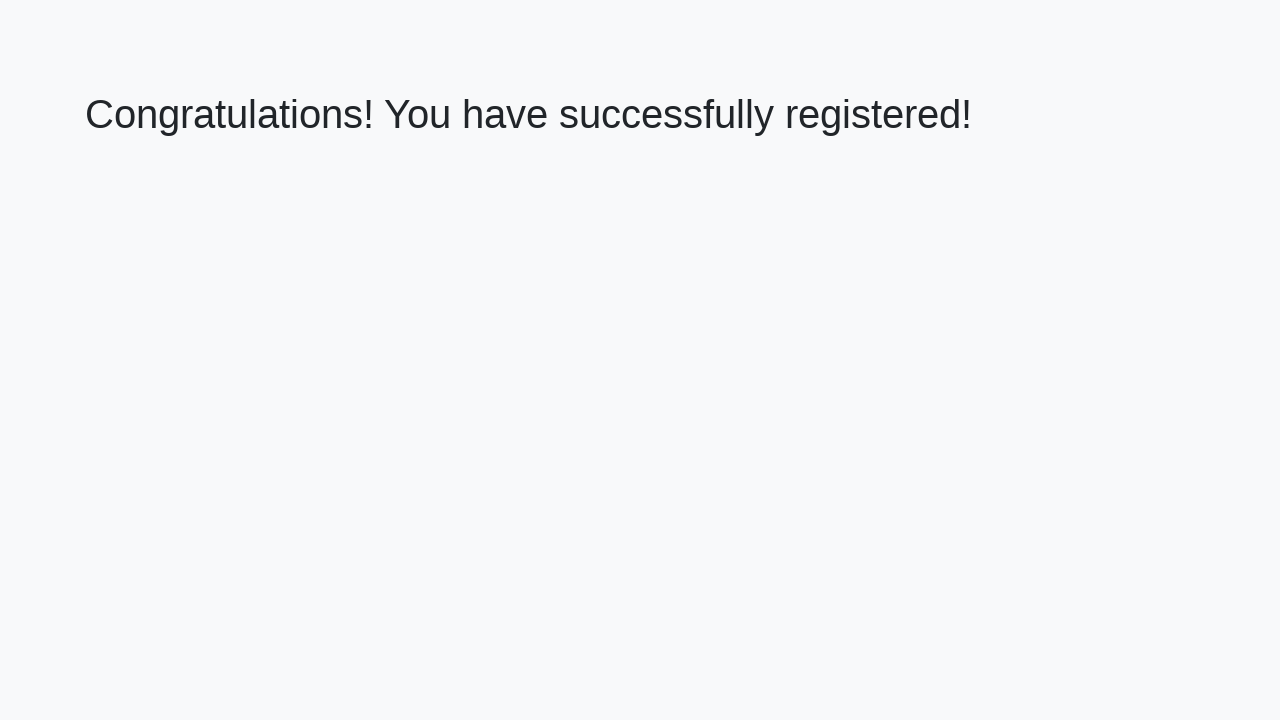

Retrieved success message text
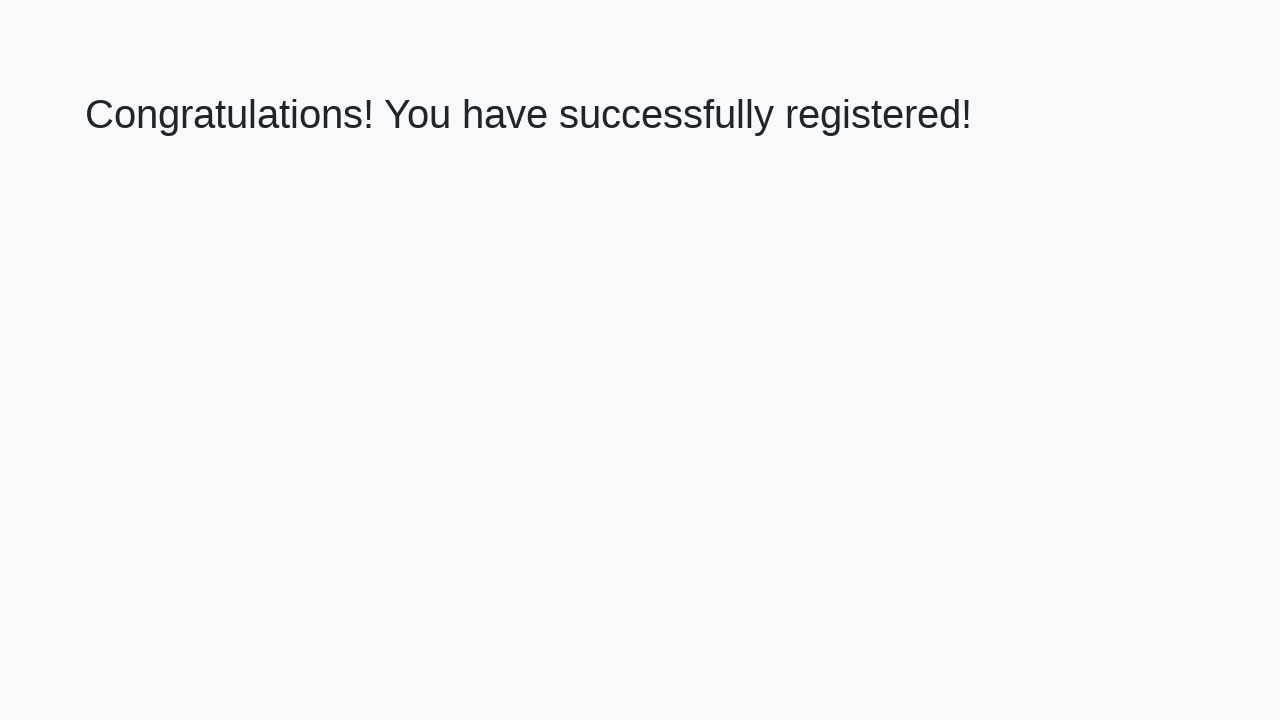

Verified successful registration message is displayed
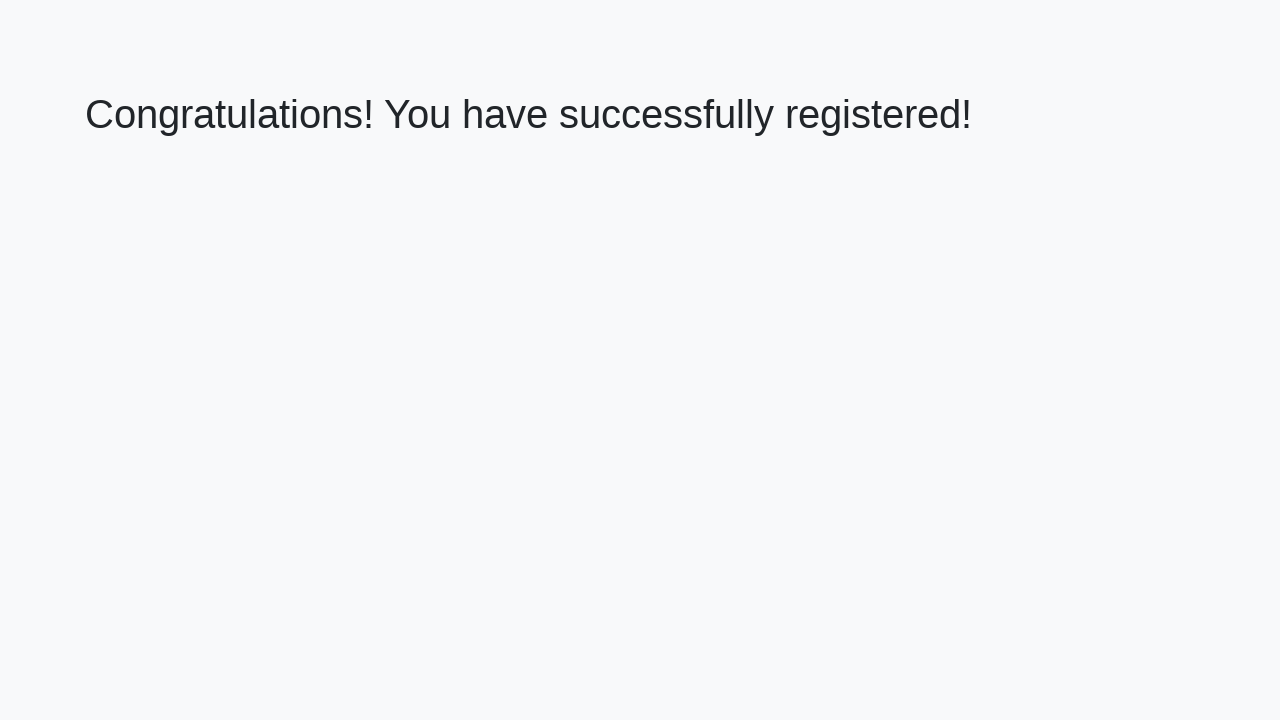

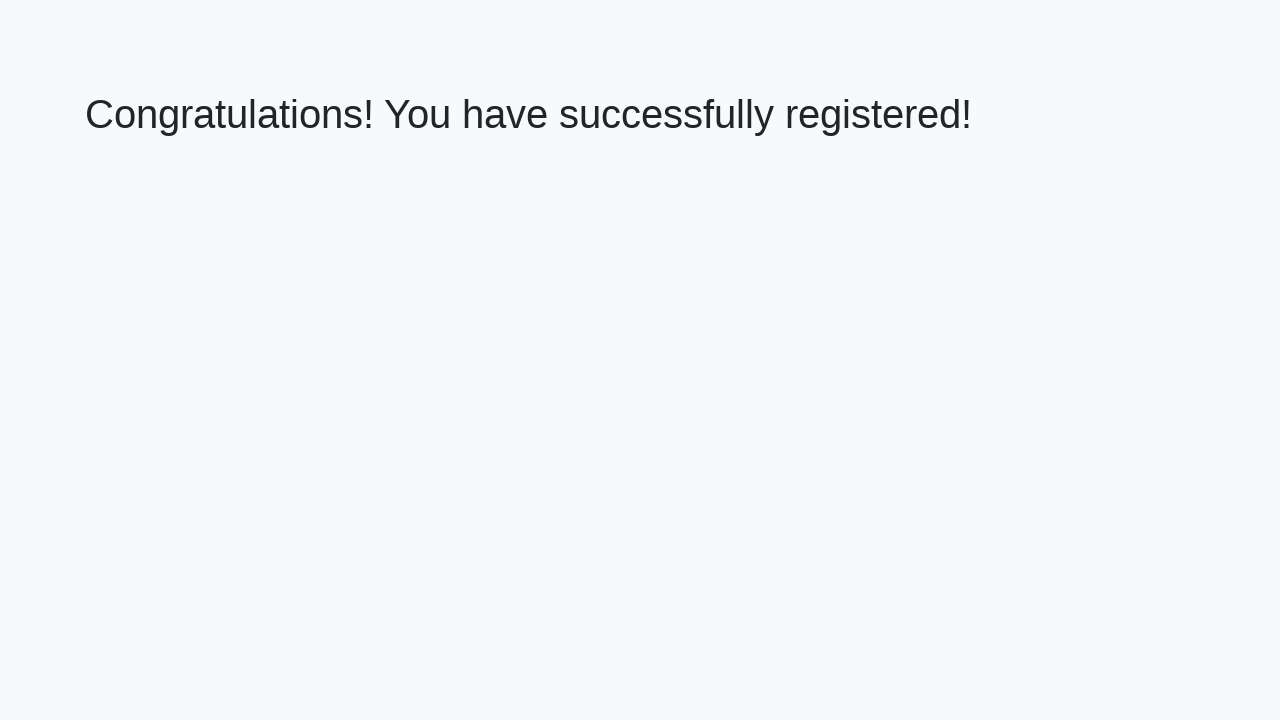